Tests fluent wait functionality by monitoring a countdown timer element until it reaches 00

Starting URL: https://automationfc.github.io/fluent-wait/

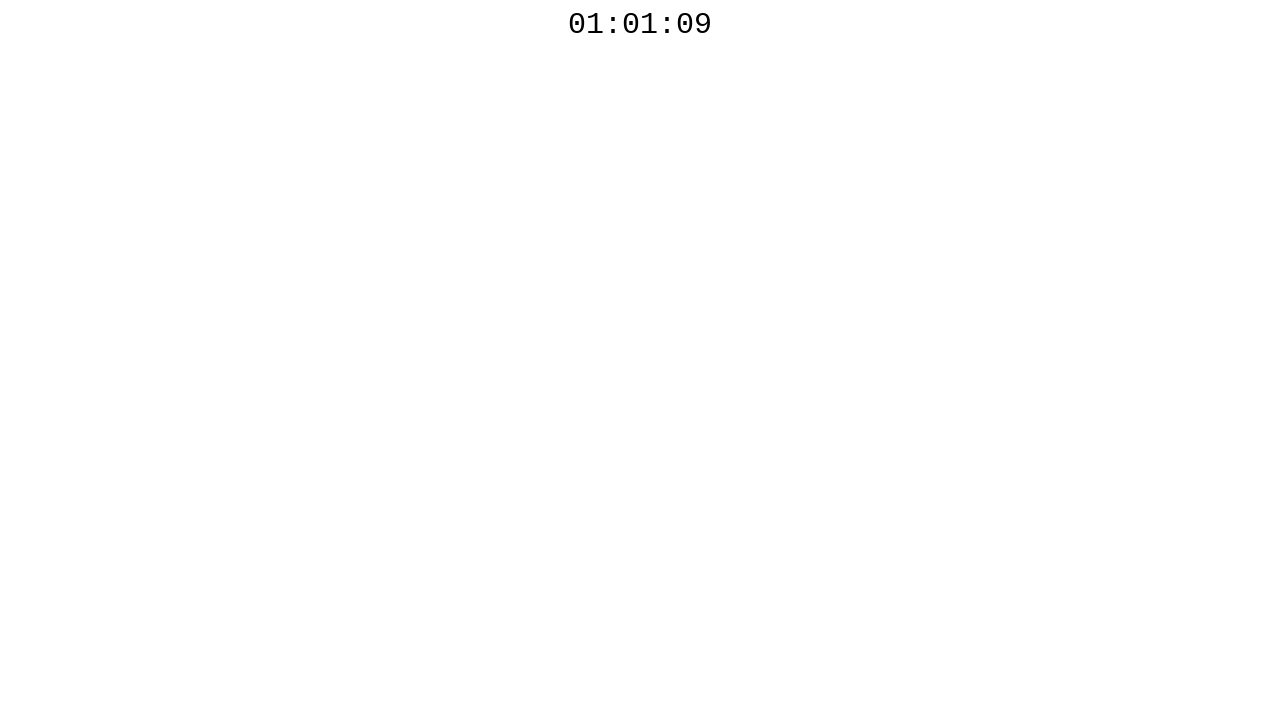

Located countdown timer element
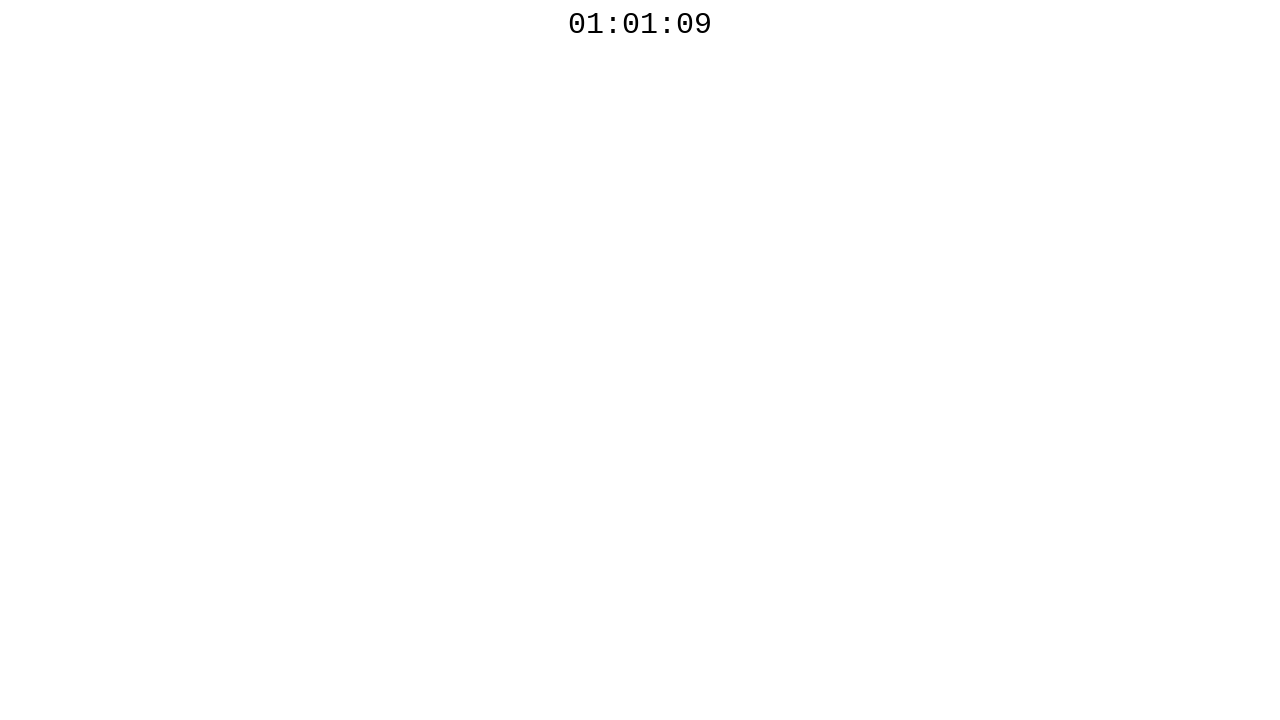

Retrieved countdown timer text: 01:01:09
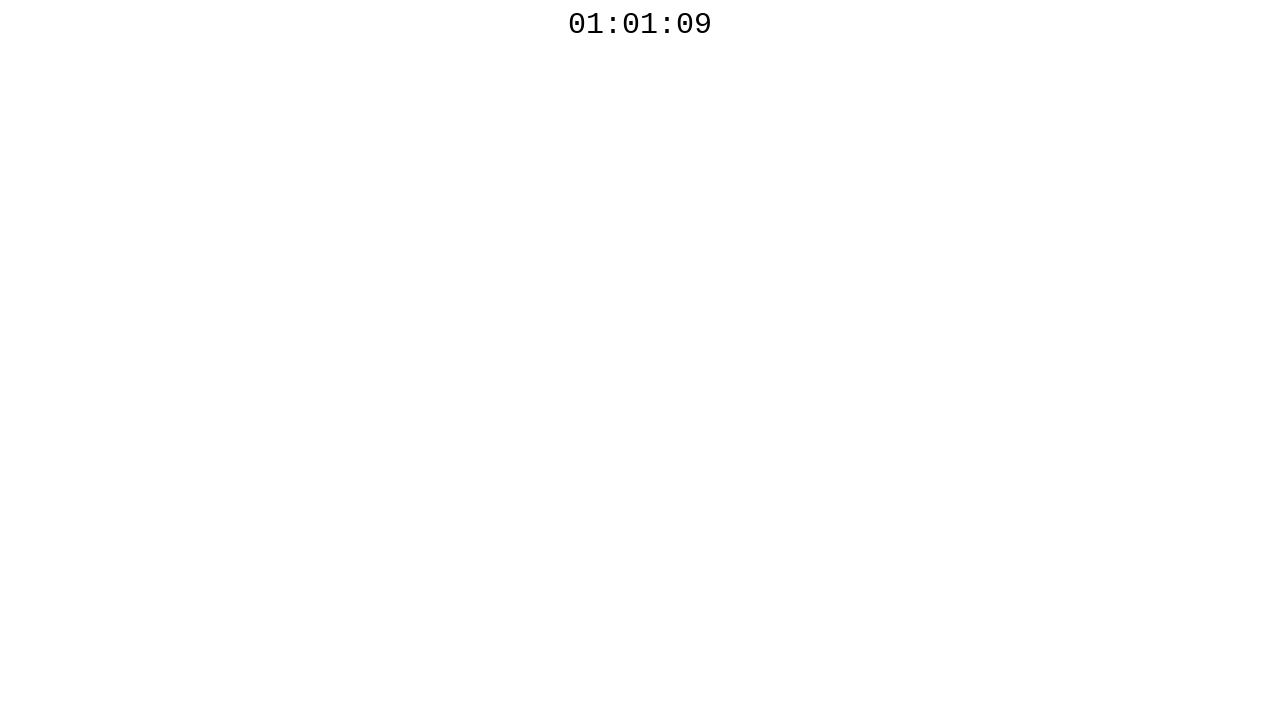

Waited 500ms before checking countdown again
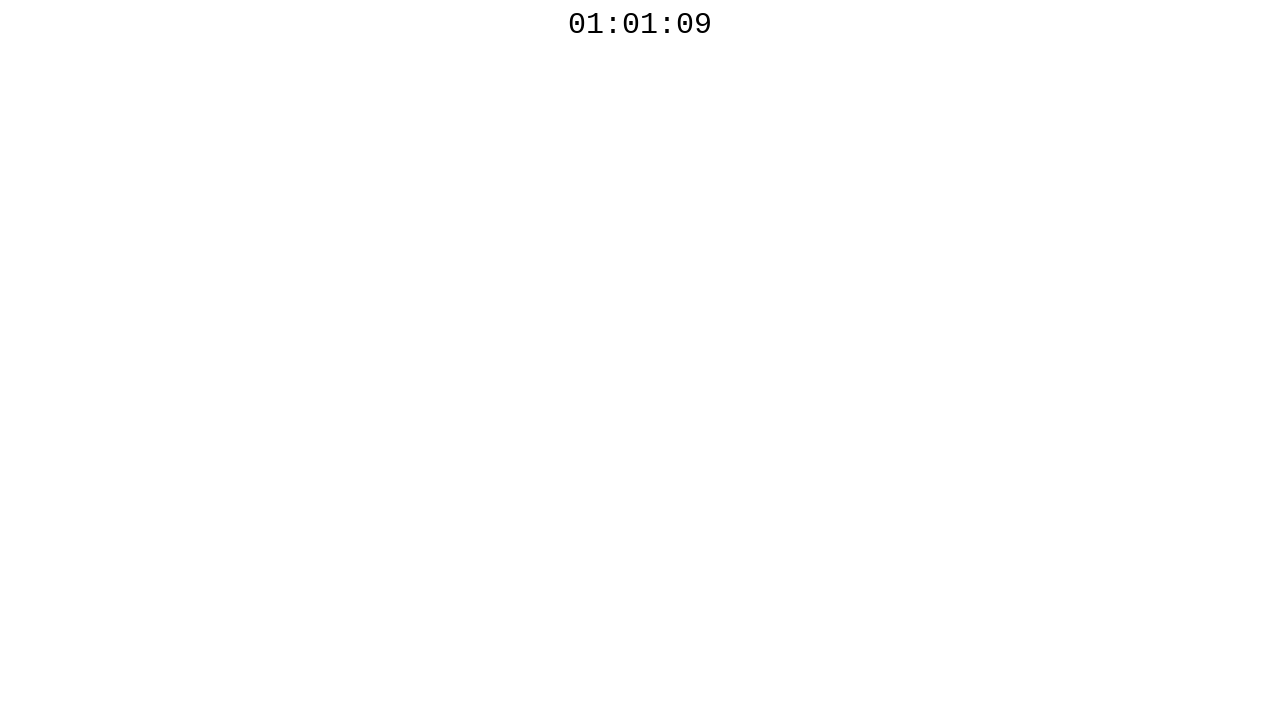

Retrieved countdown timer text: 01:01:09
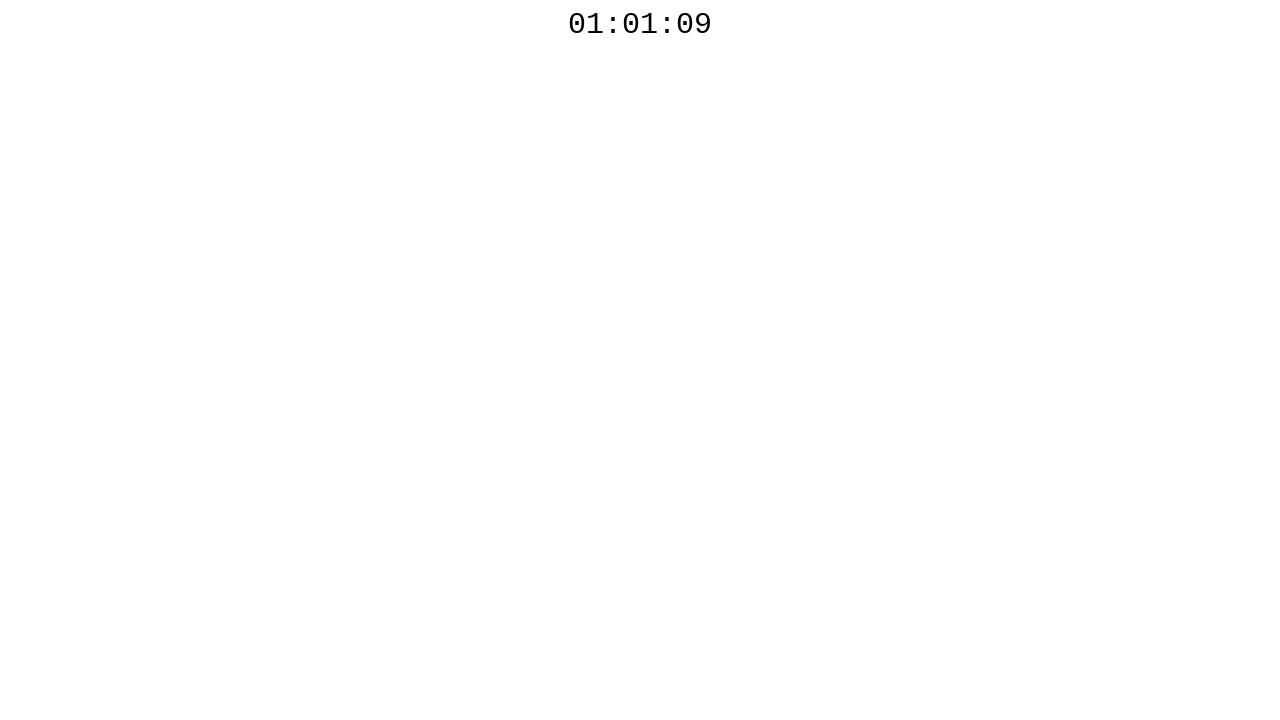

Waited 500ms before checking countdown again
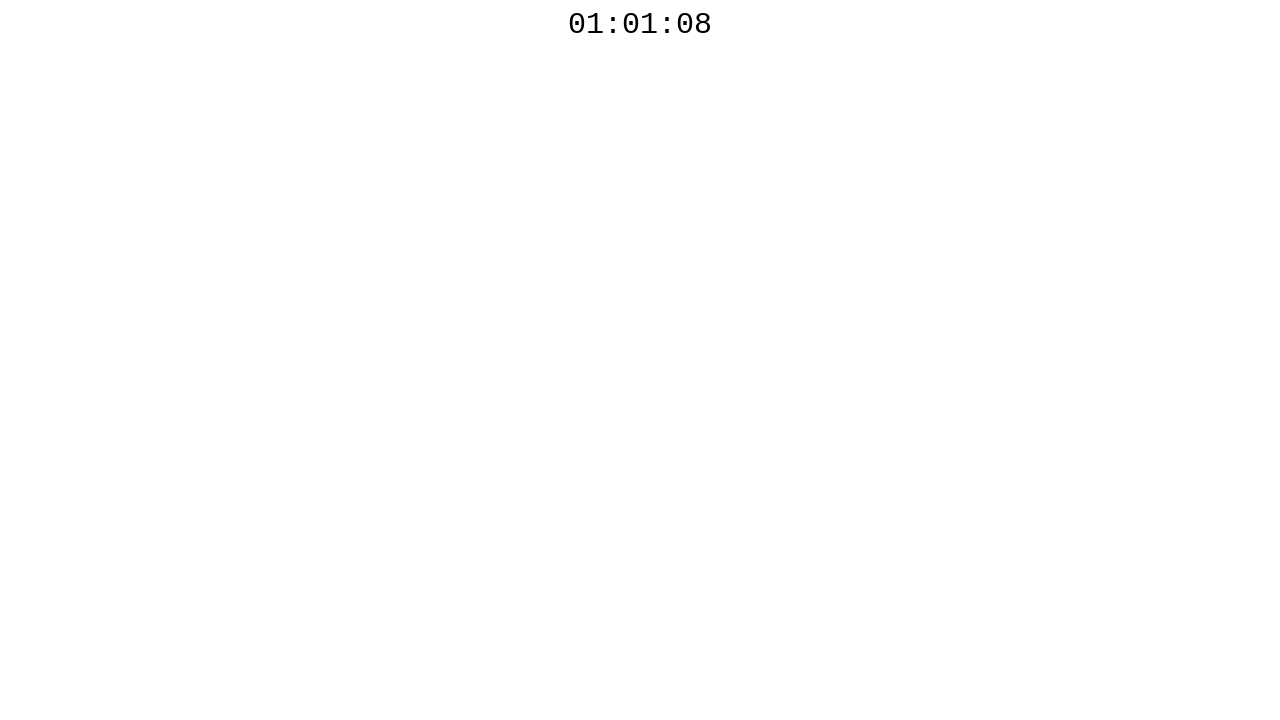

Retrieved countdown timer text: 01:01:08
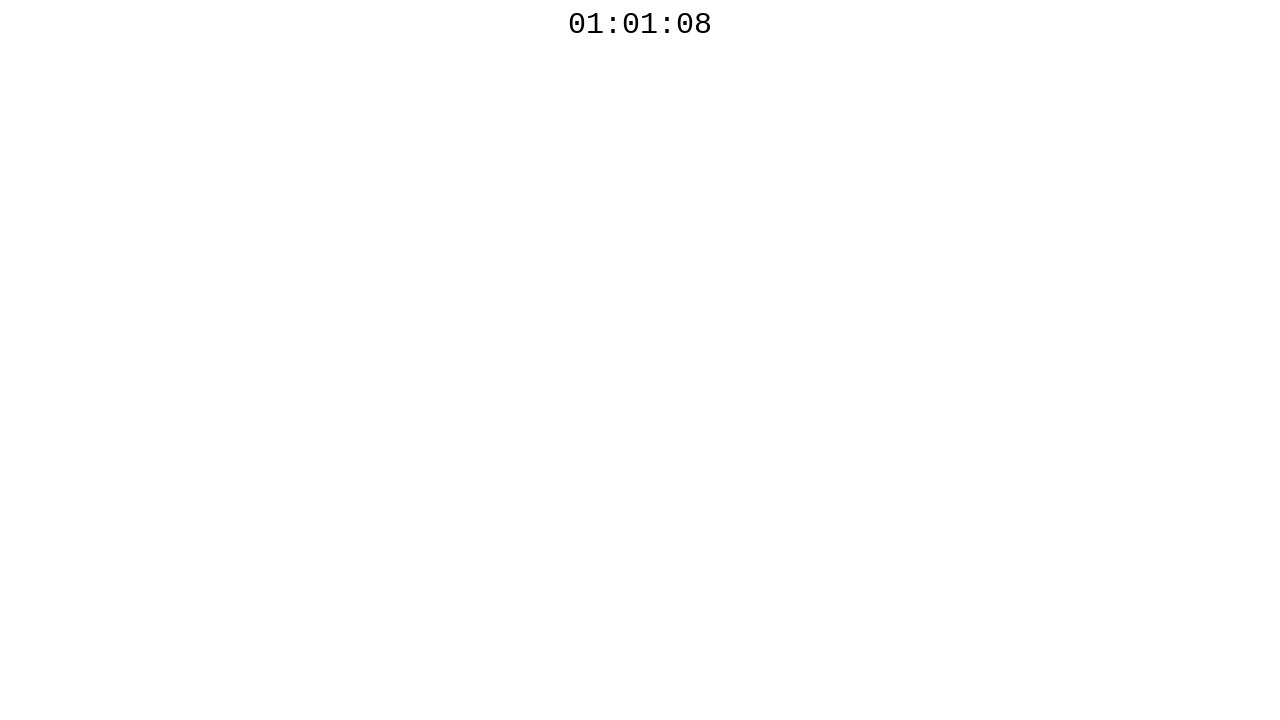

Waited 500ms before checking countdown again
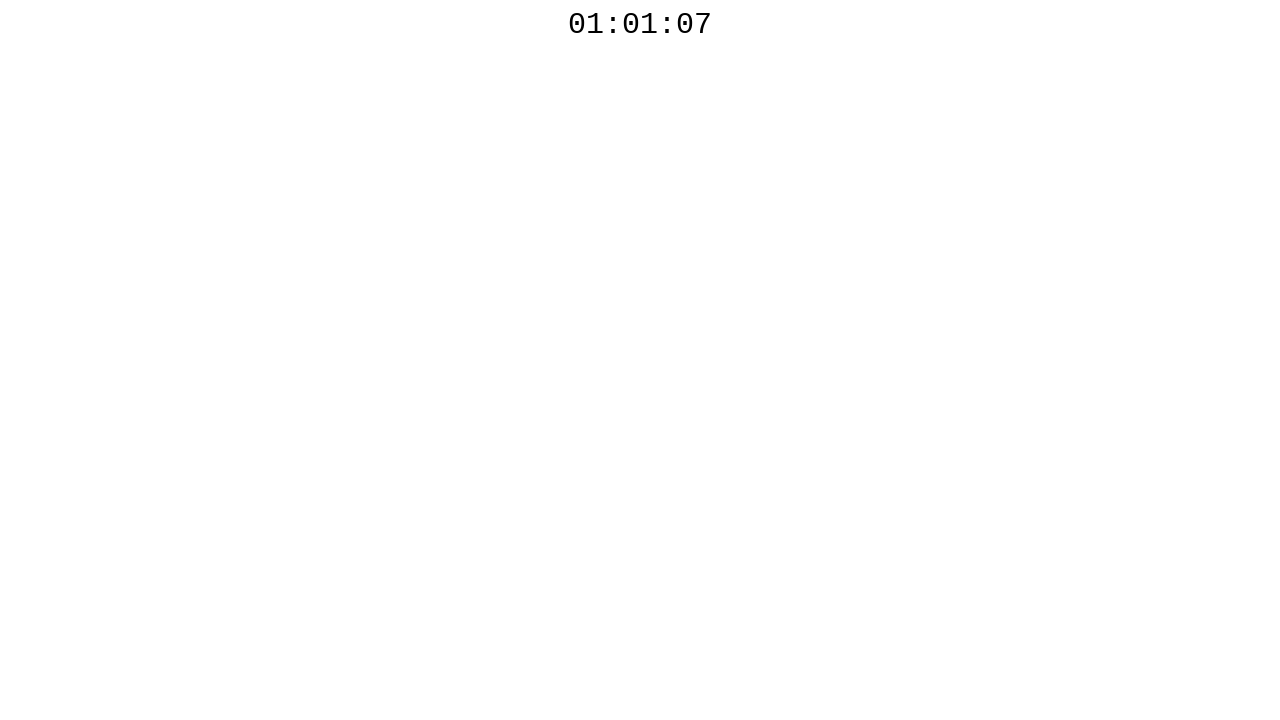

Retrieved countdown timer text: 01:01:07
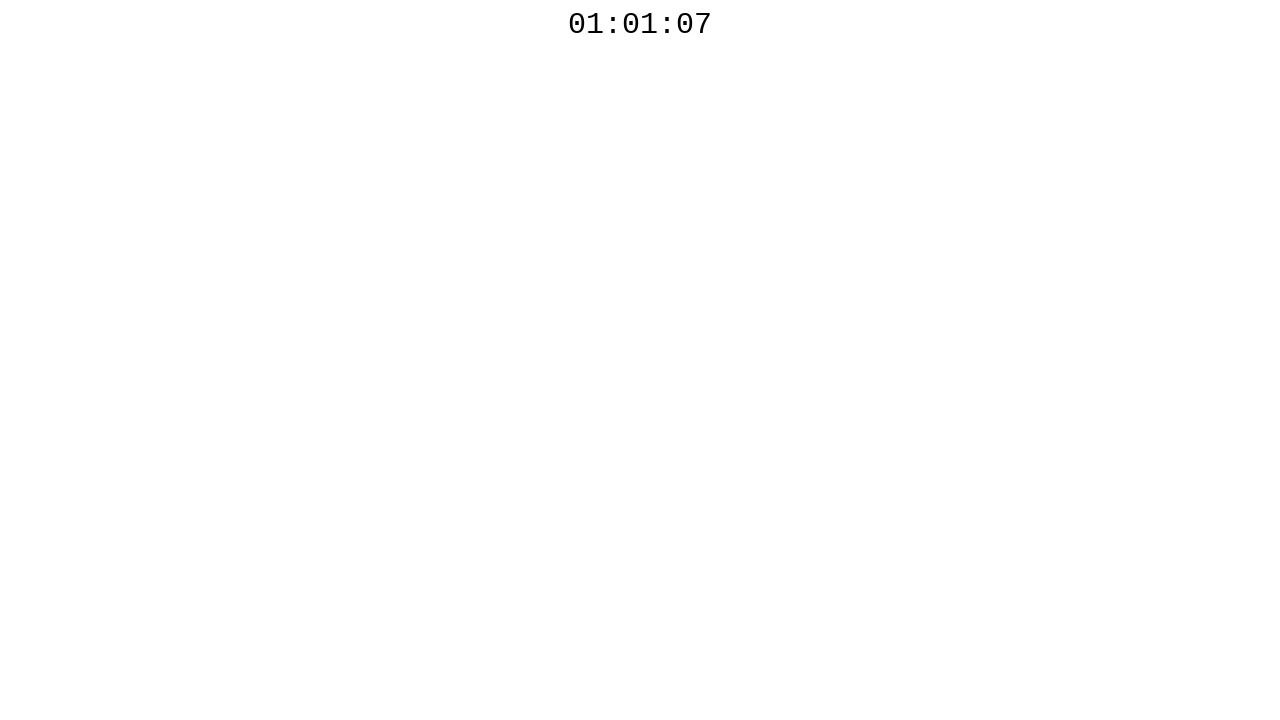

Waited 500ms before checking countdown again
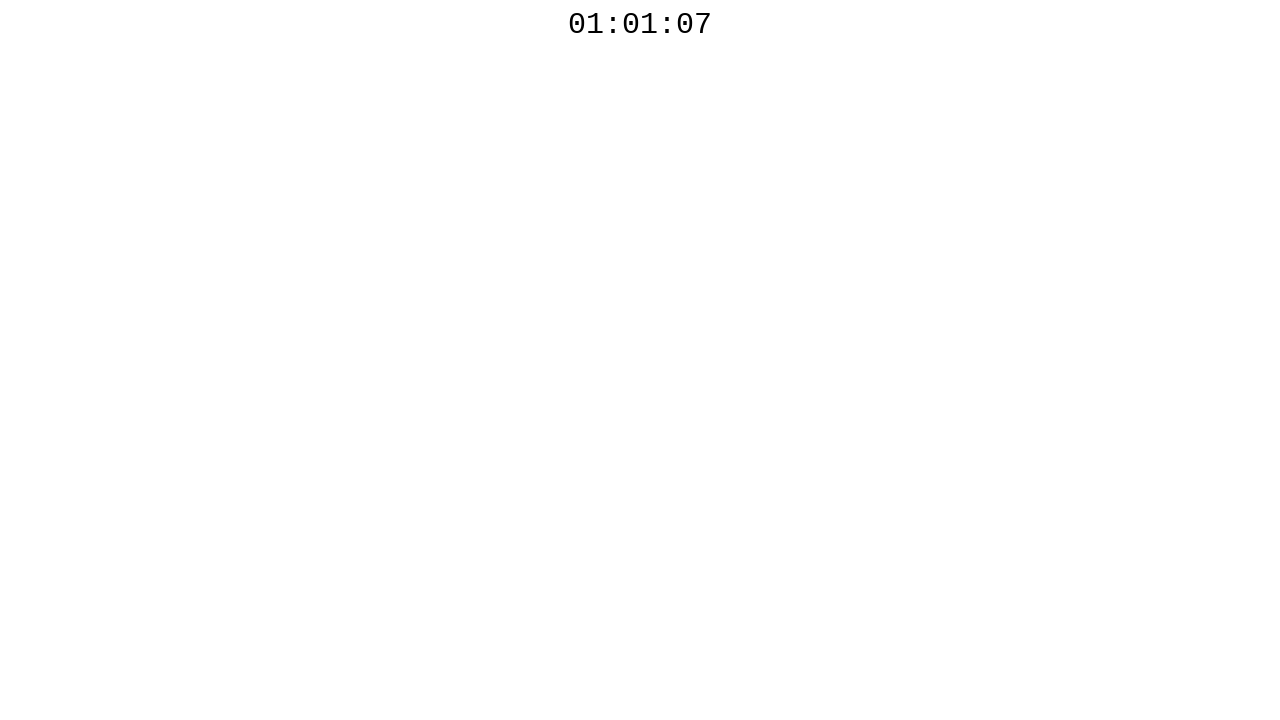

Retrieved countdown timer text: 01:01:06
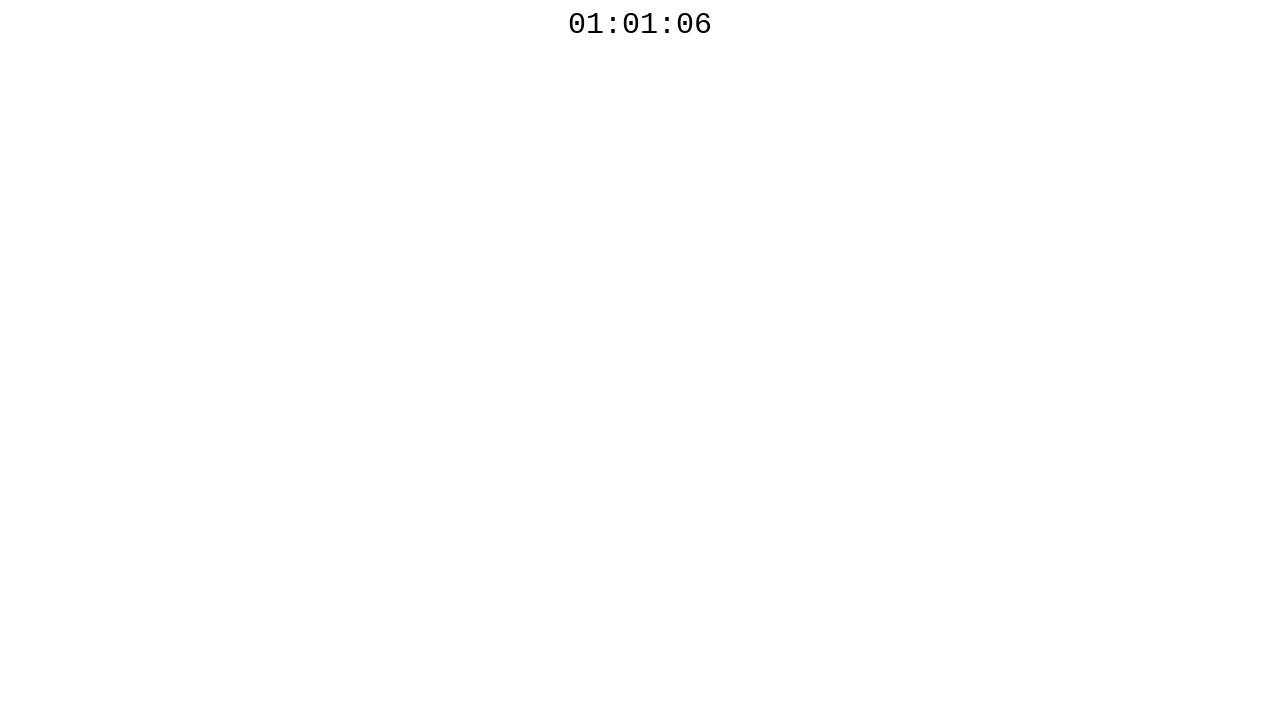

Waited 500ms before checking countdown again
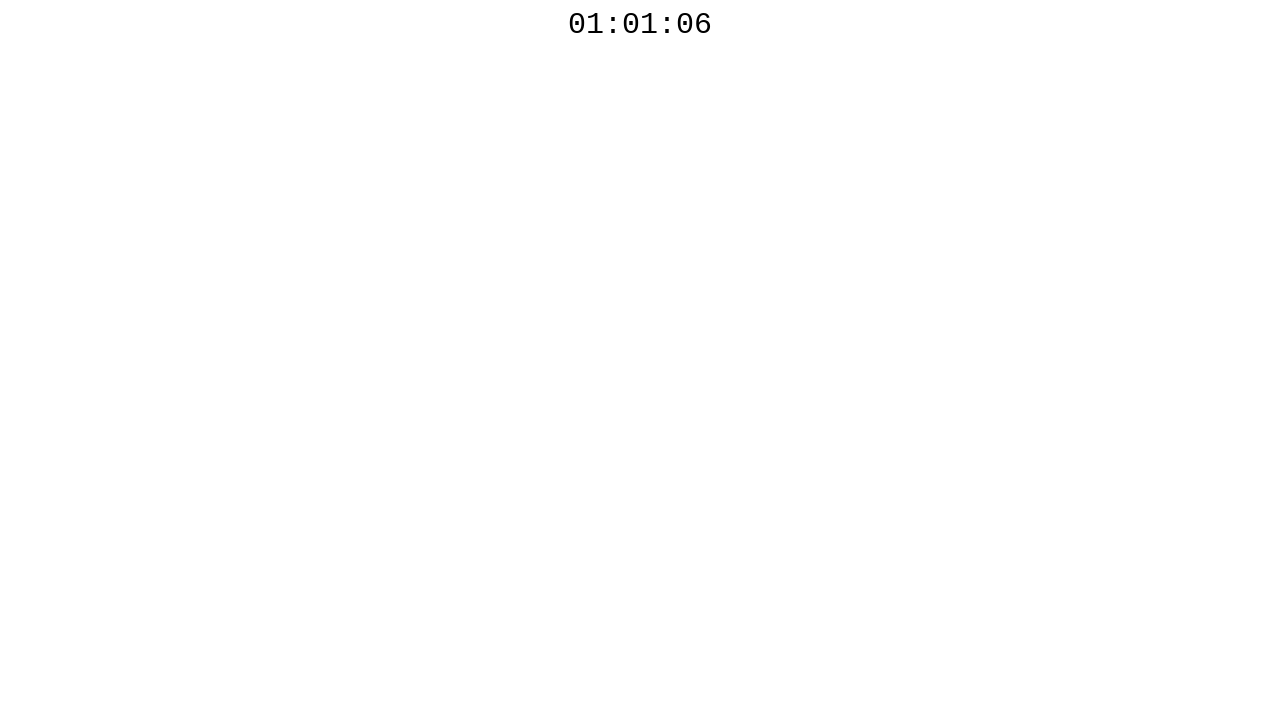

Retrieved countdown timer text: 01:01:06
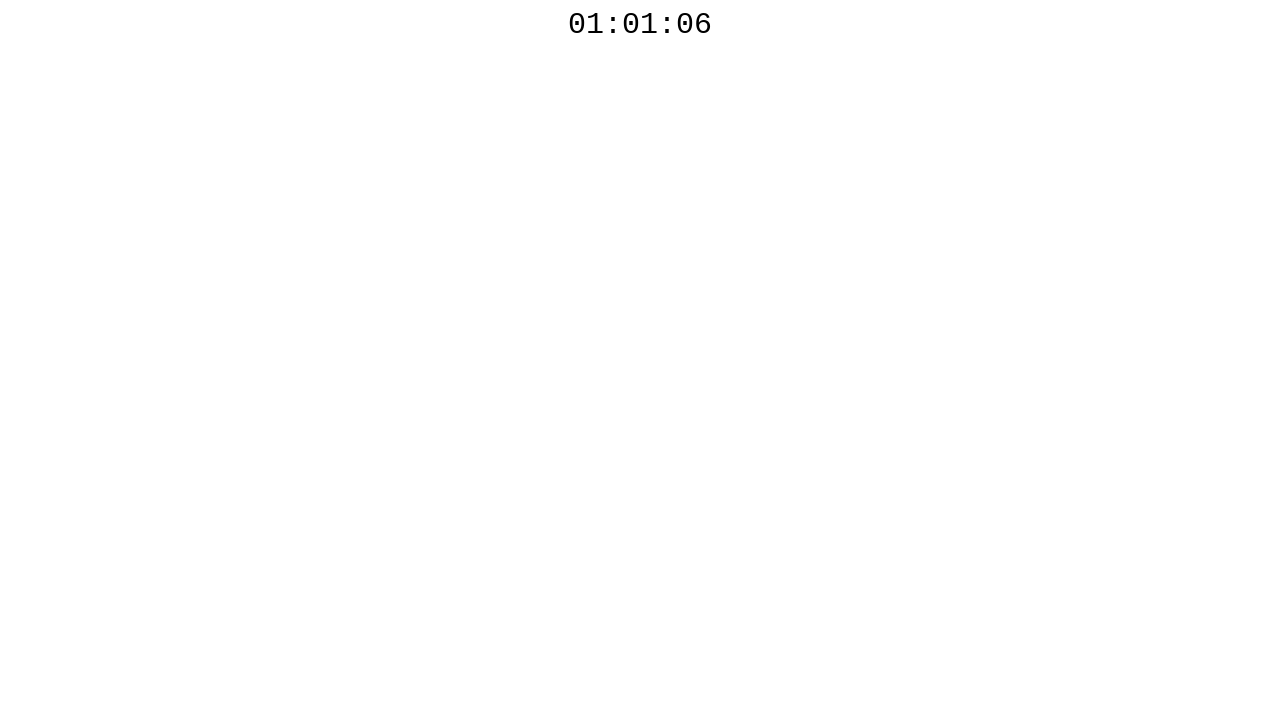

Waited 500ms before checking countdown again
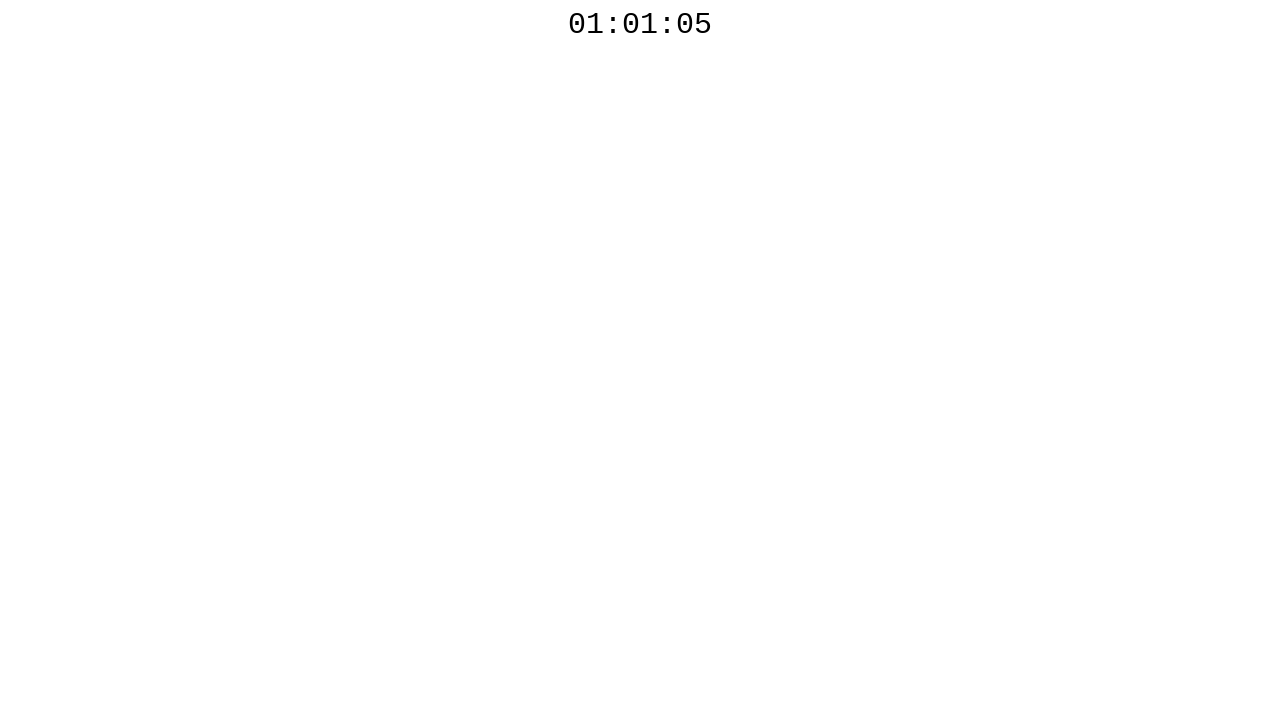

Retrieved countdown timer text: 01:01:05
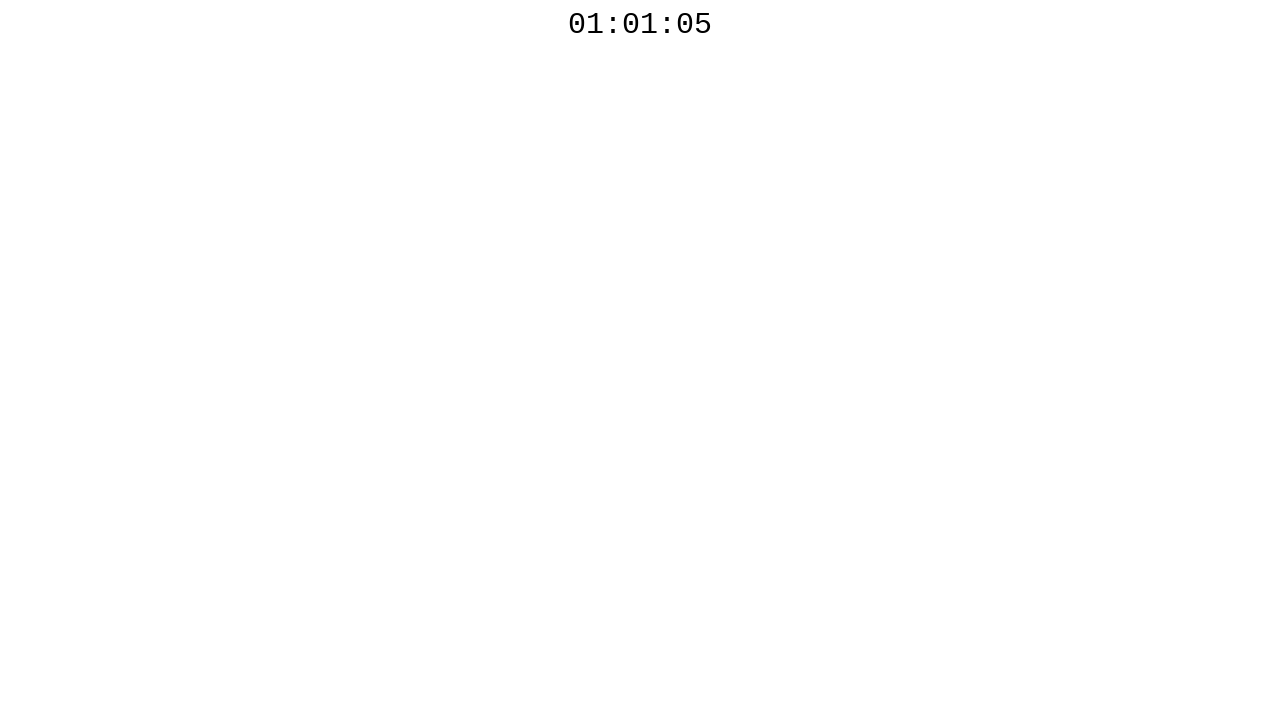

Waited 500ms before checking countdown again
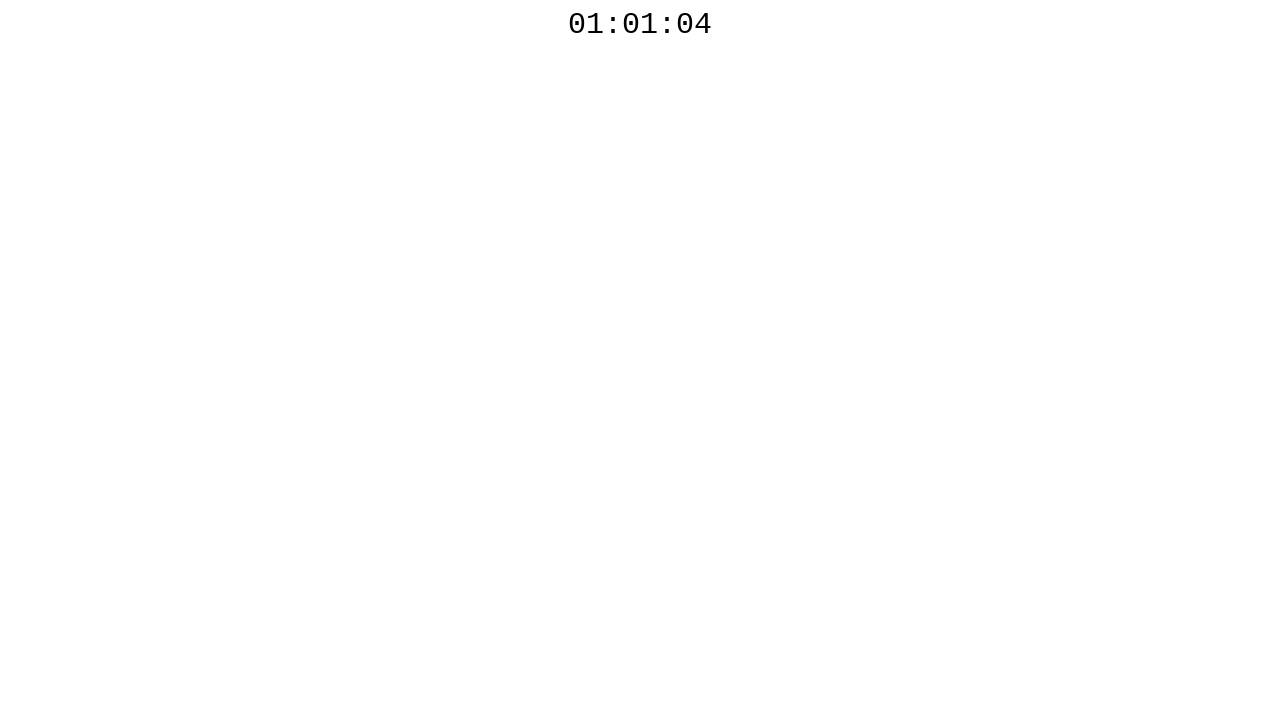

Retrieved countdown timer text: 01:01:04
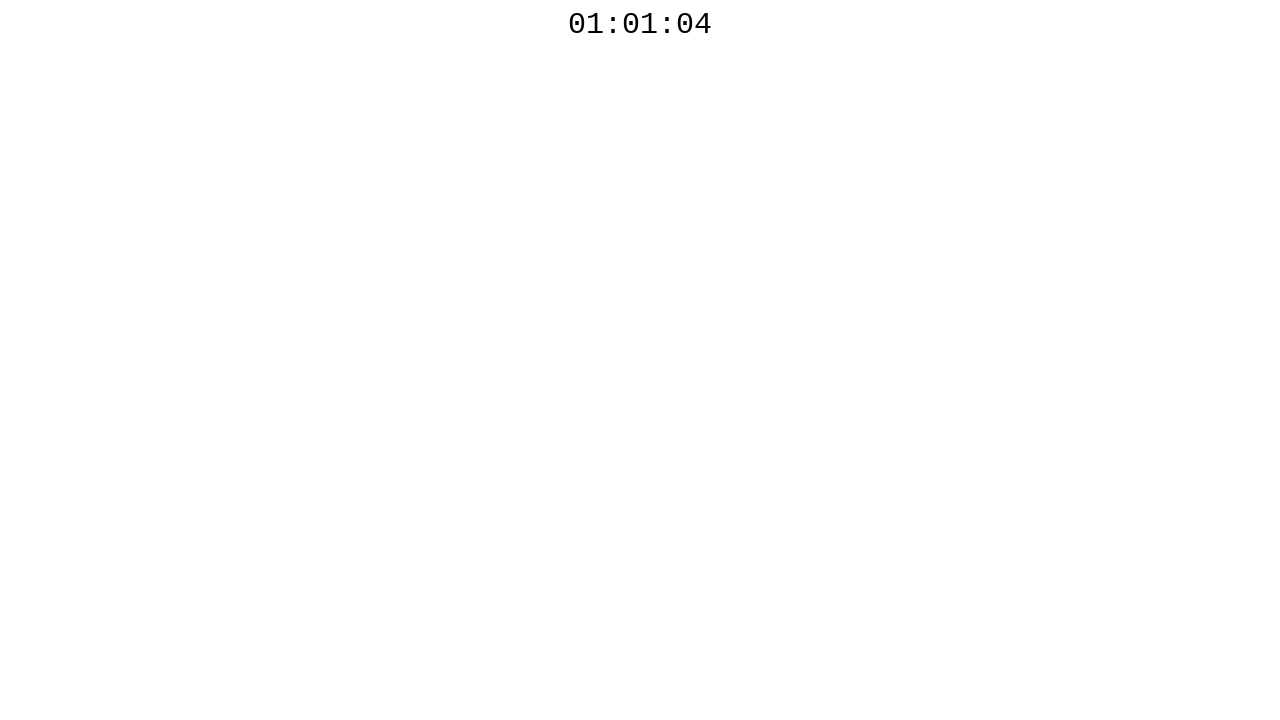

Waited 500ms before checking countdown again
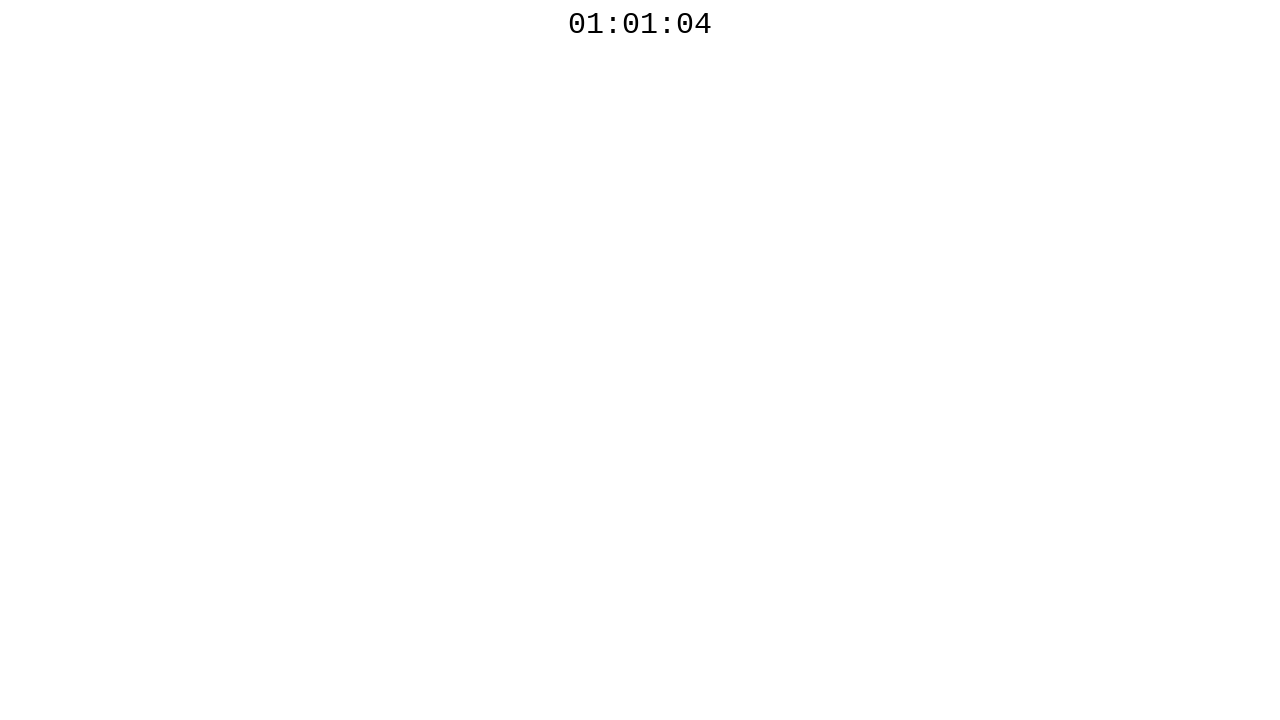

Retrieved countdown timer text: 01:01:04
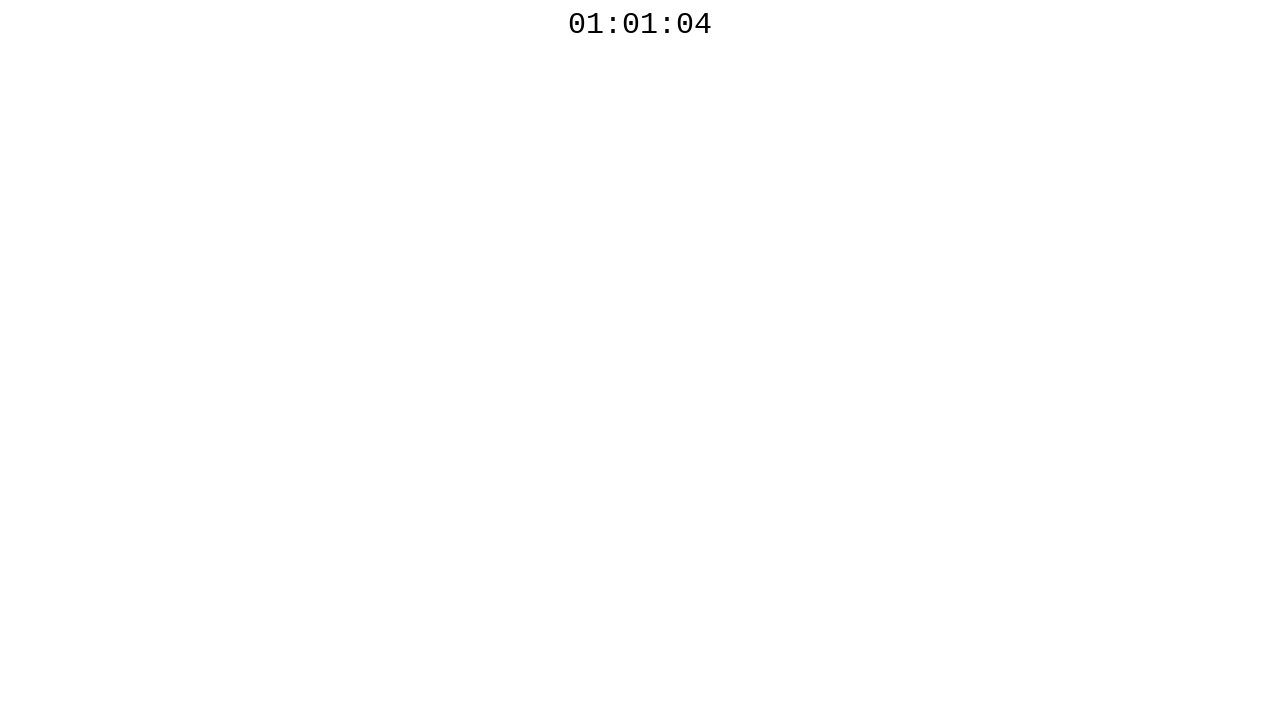

Waited 500ms before checking countdown again
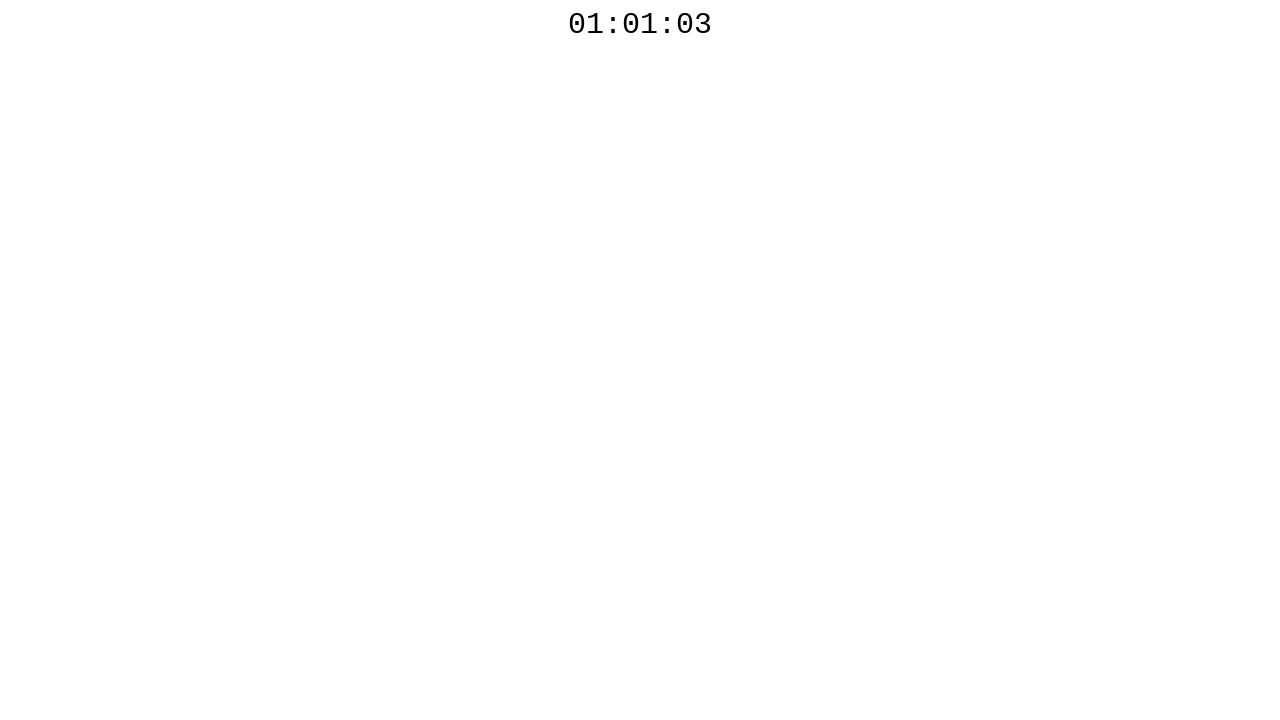

Retrieved countdown timer text: 01:01:03
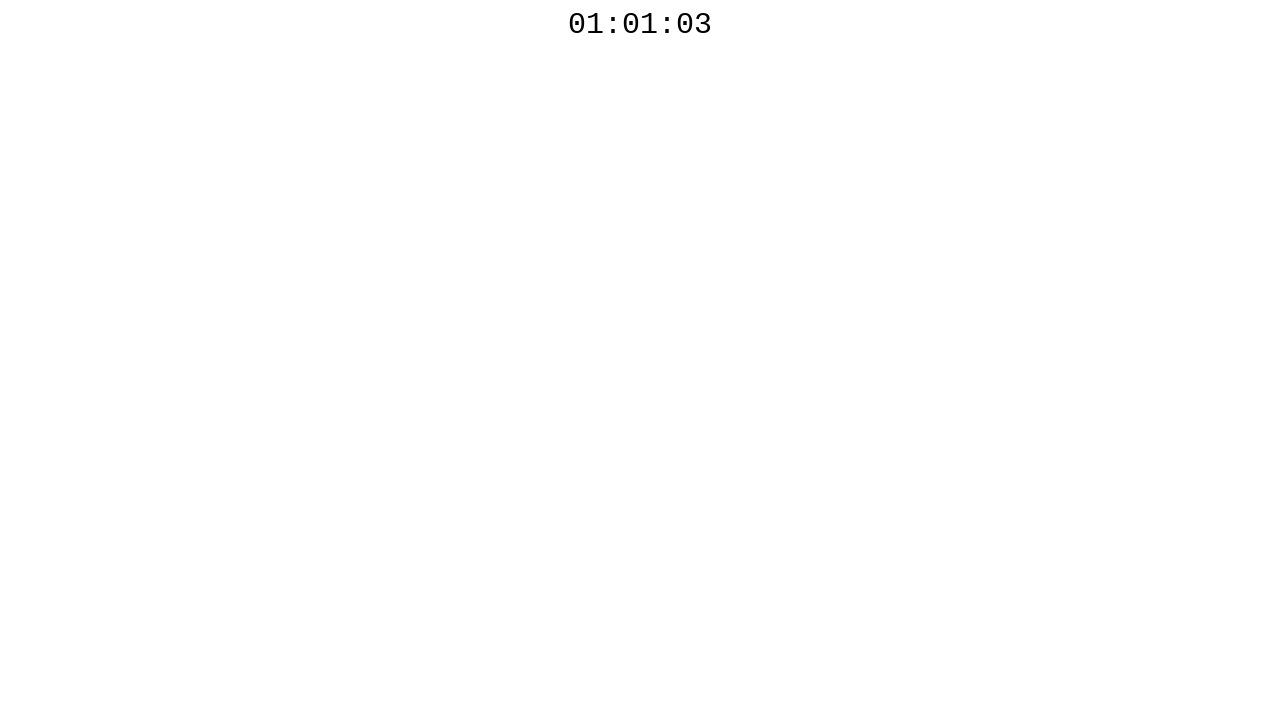

Waited 500ms before checking countdown again
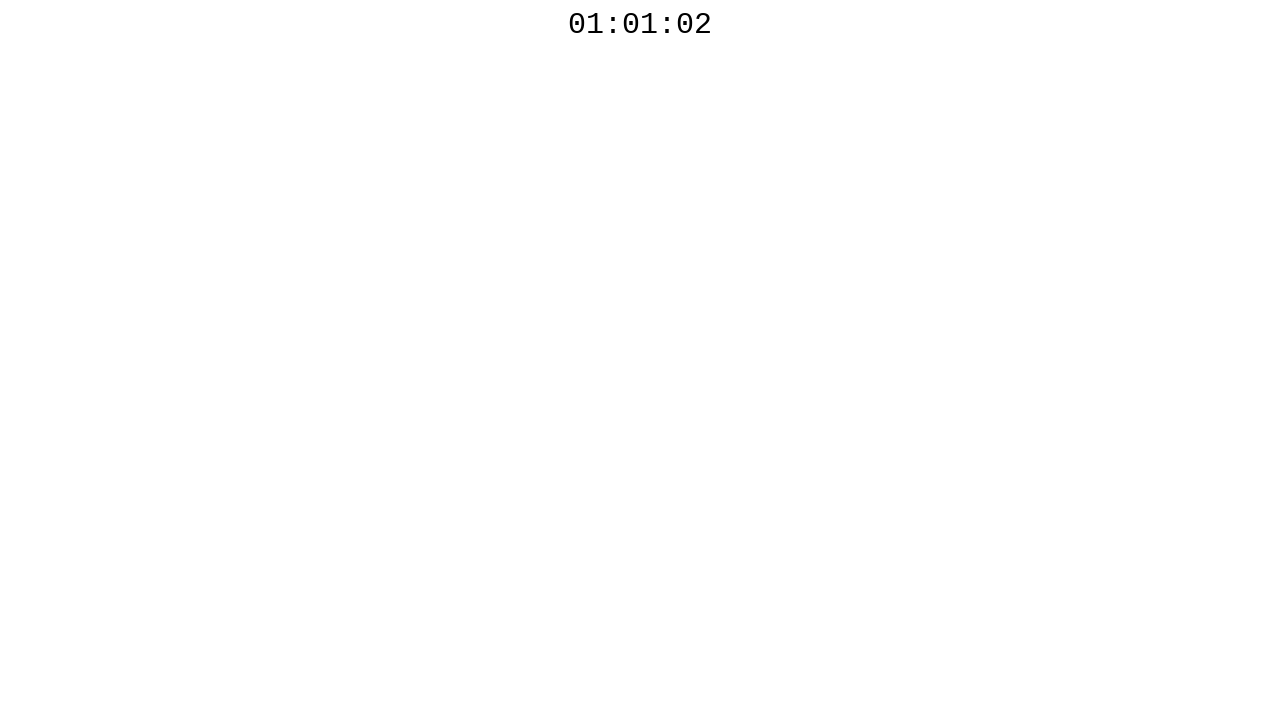

Retrieved countdown timer text: 01:01:02
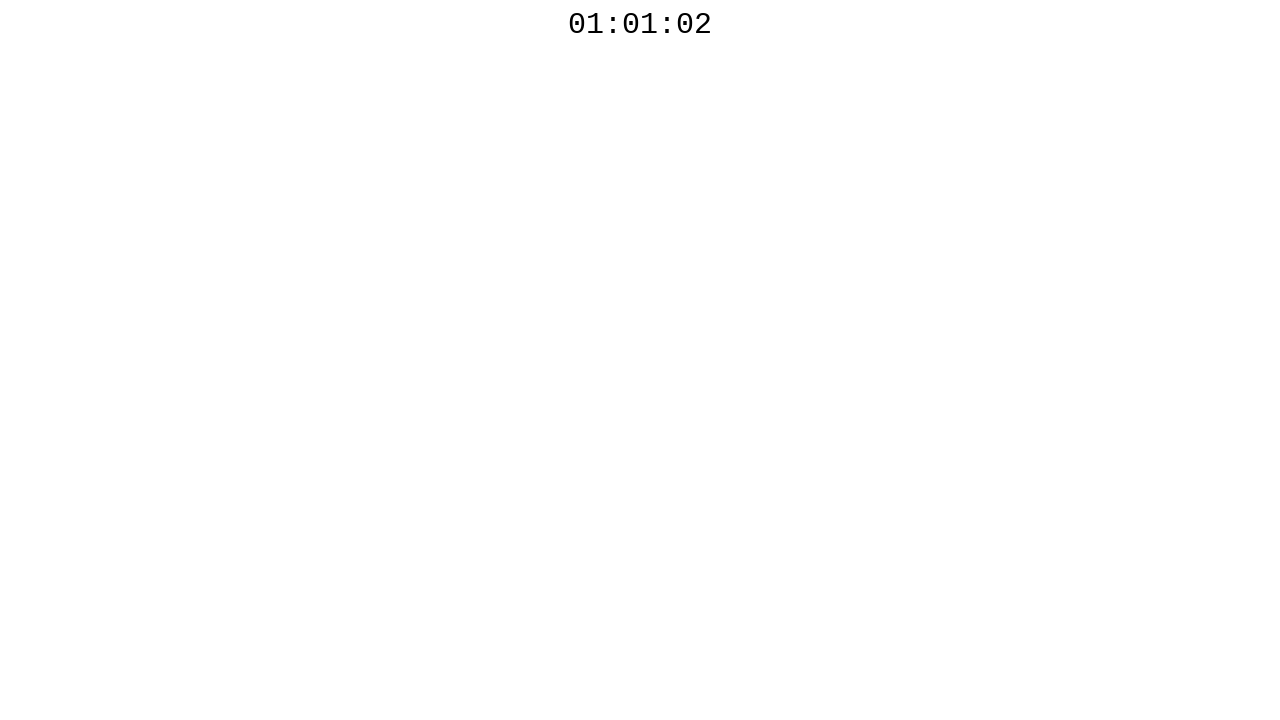

Waited 500ms before checking countdown again
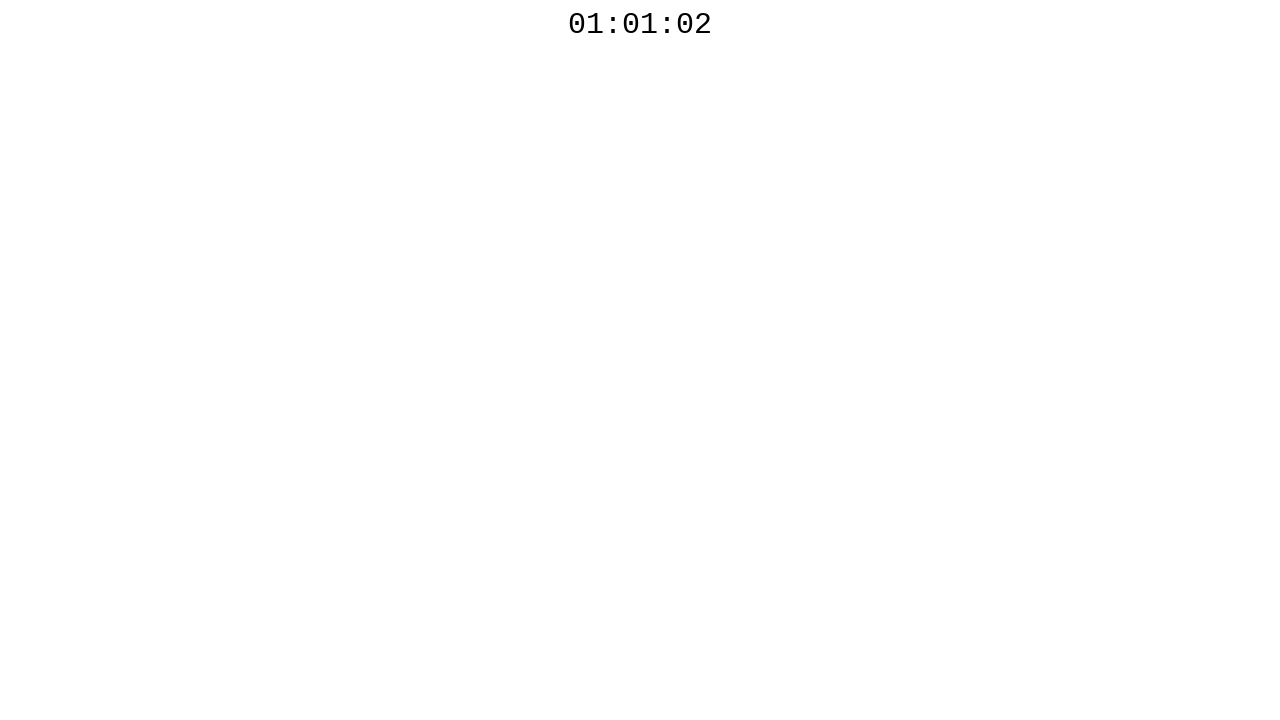

Retrieved countdown timer text: 01:01:01
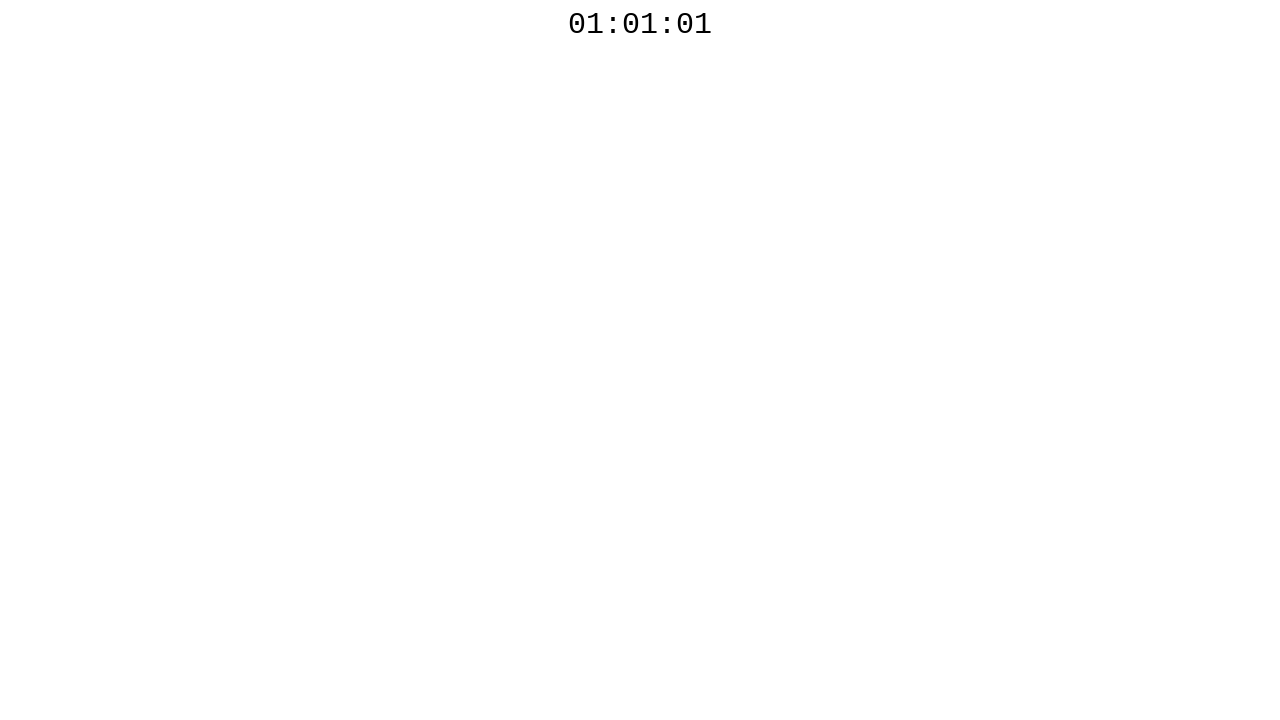

Waited 500ms before checking countdown again
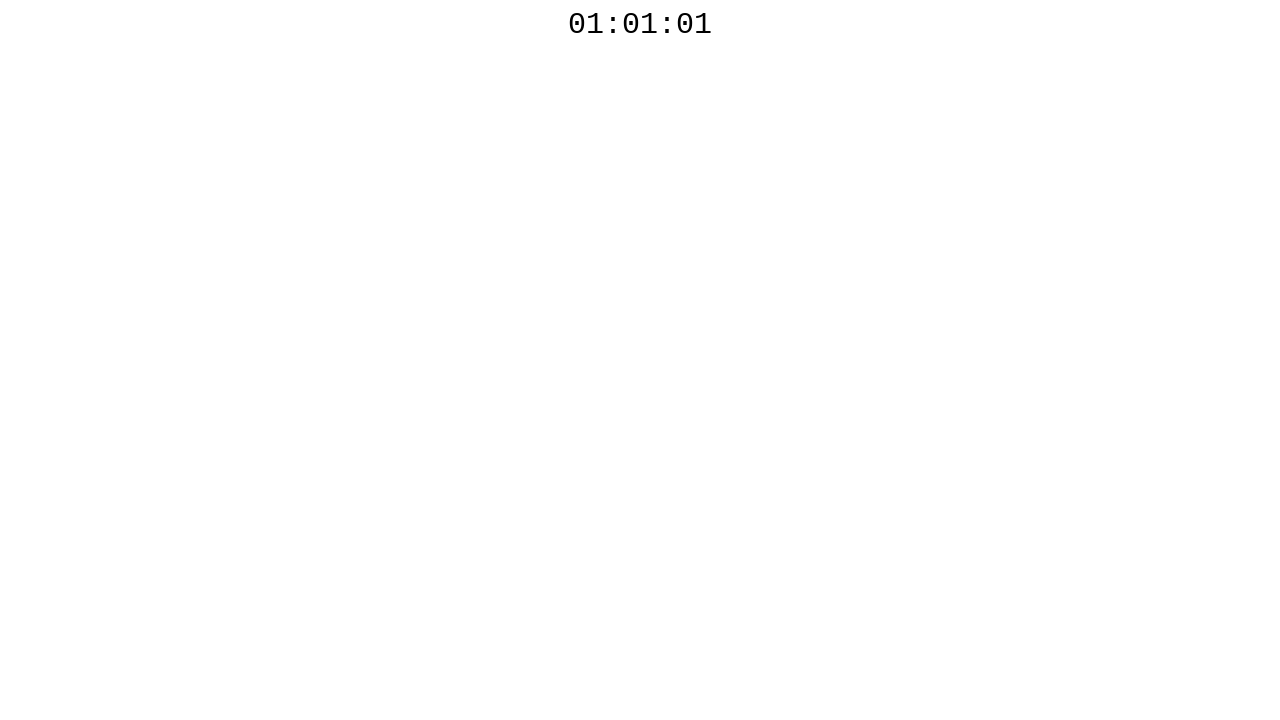

Retrieved countdown timer text: 01:01:01
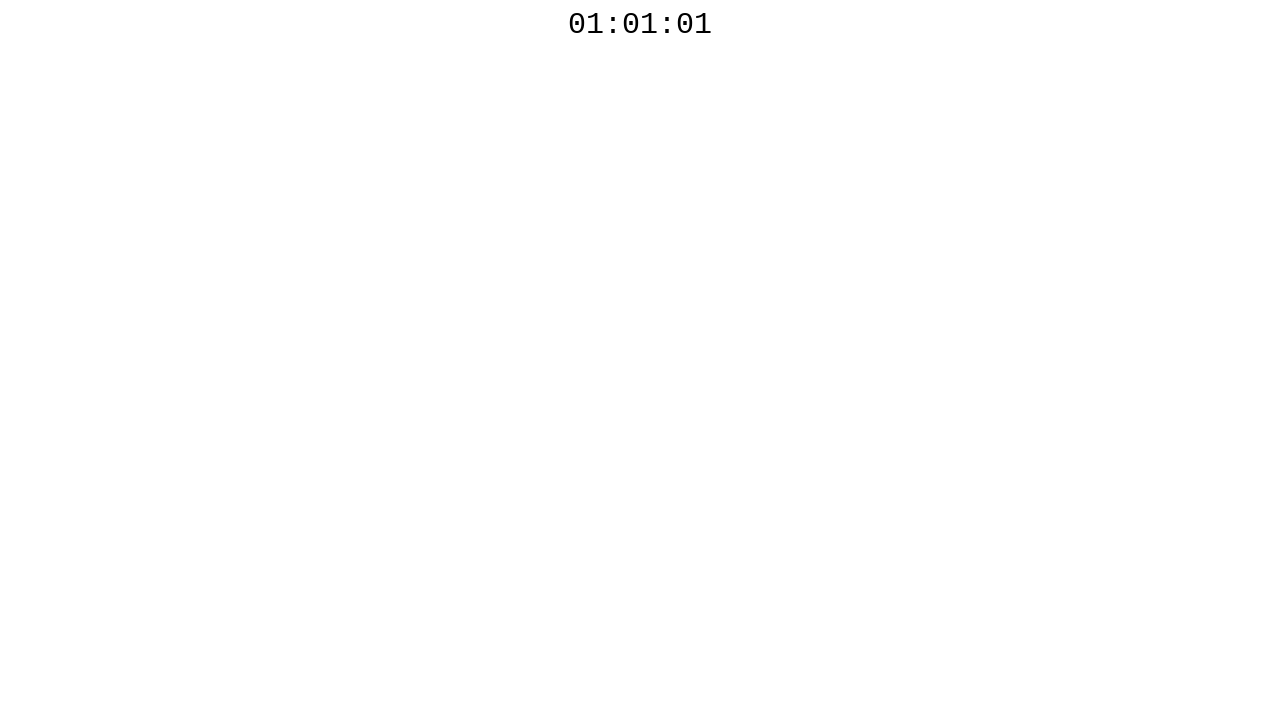

Waited 500ms before checking countdown again
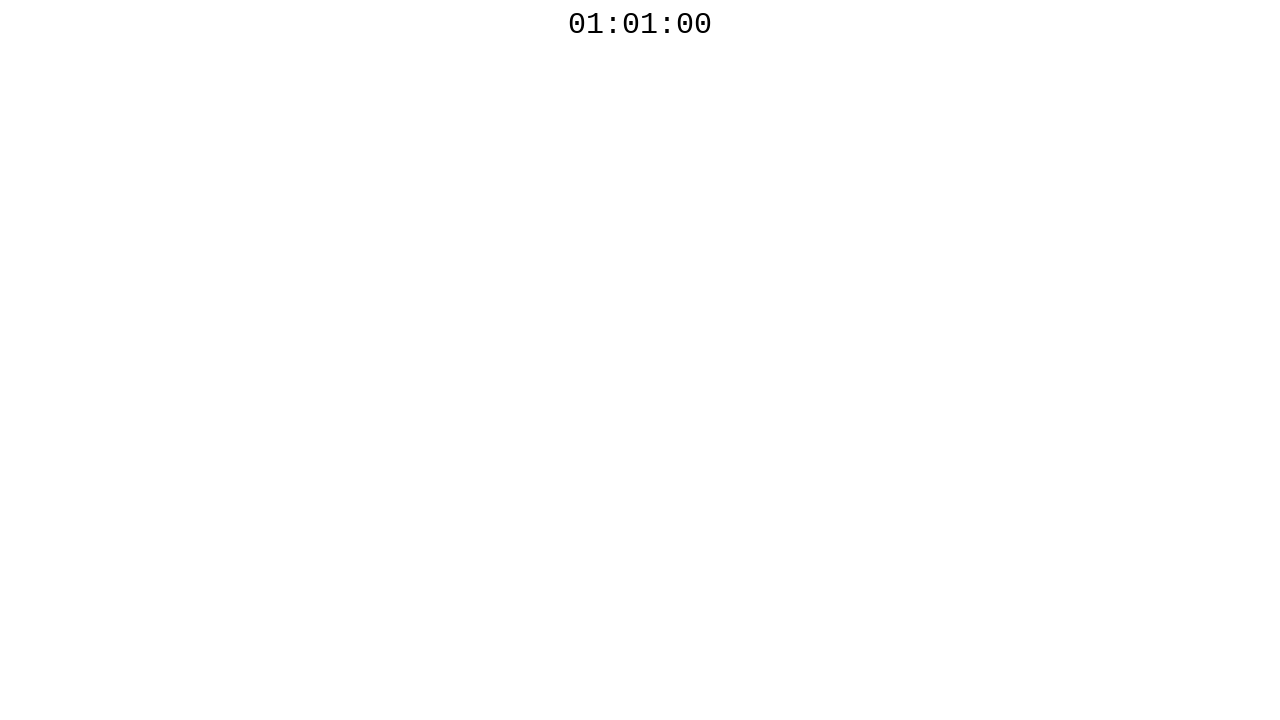

Retrieved countdown timer text: 01:01:00
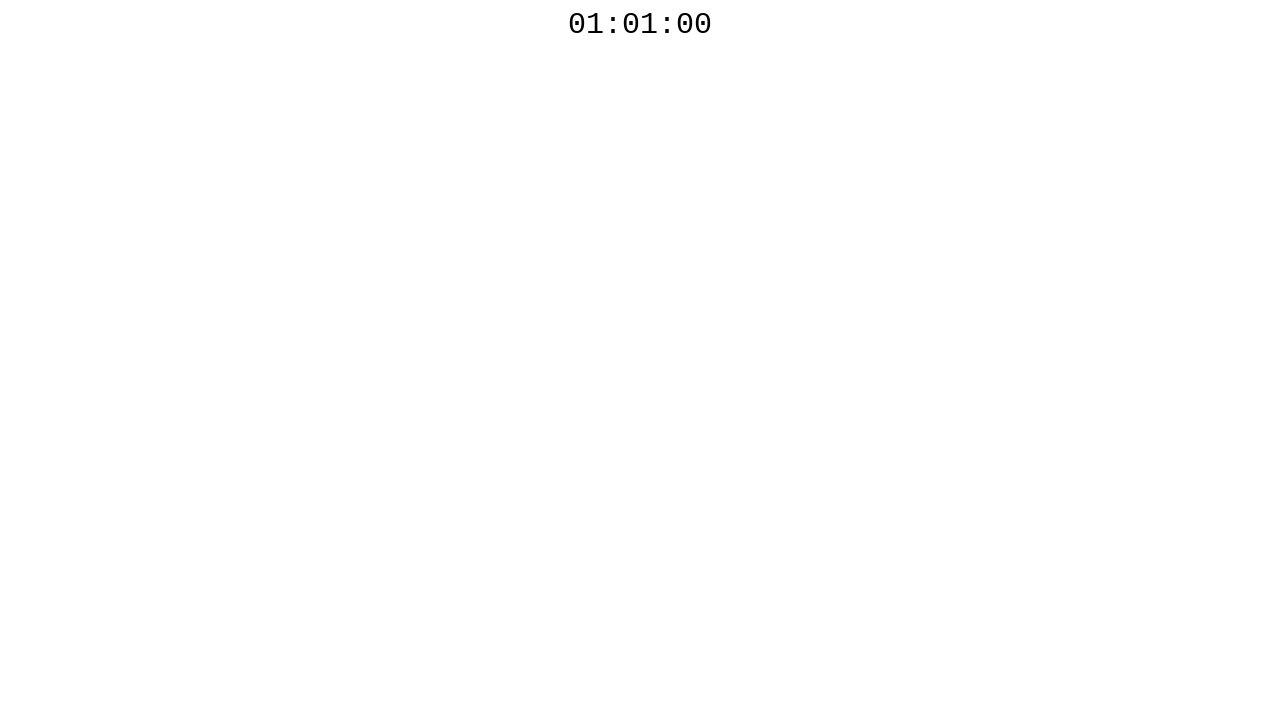

Countdown timer reached 00 - test complete
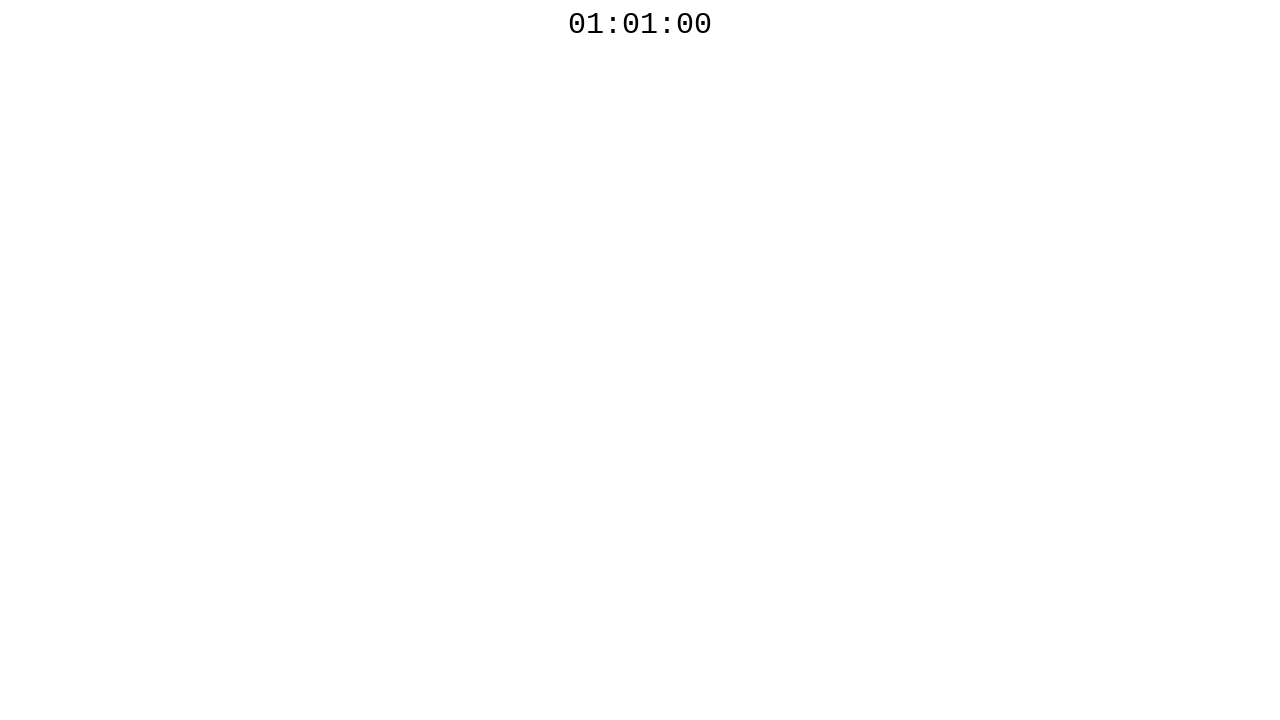

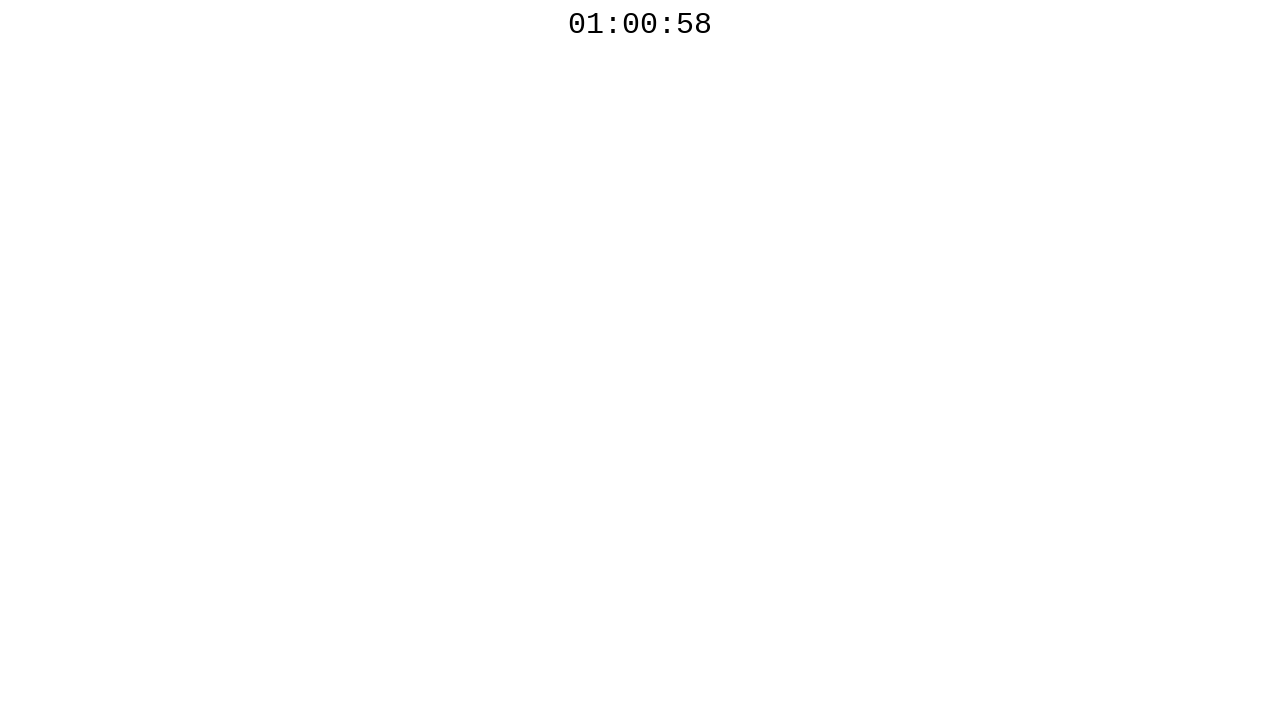